Tests GitHub search with an existing repository name to verify search returns results

Starting URL: https://github.com

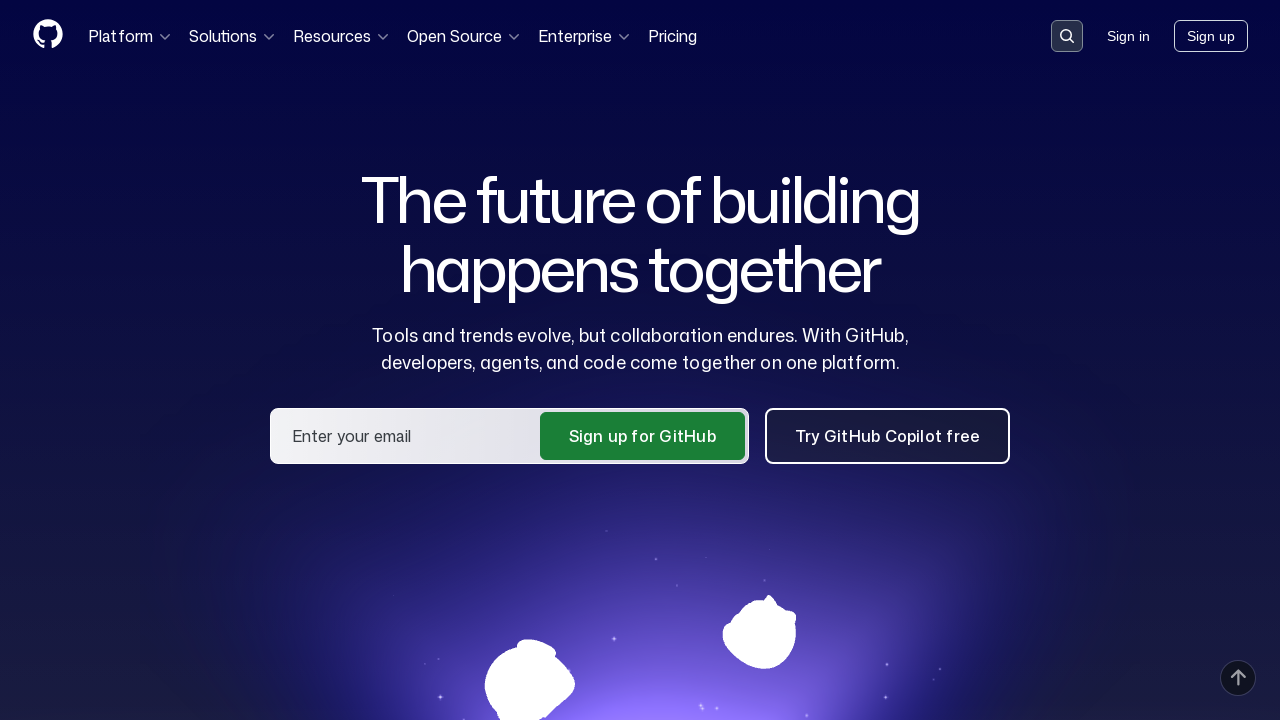

Clicked search button to open search dialog at (1067, 36) on button[data-target='qbsearch-input.inputButton']
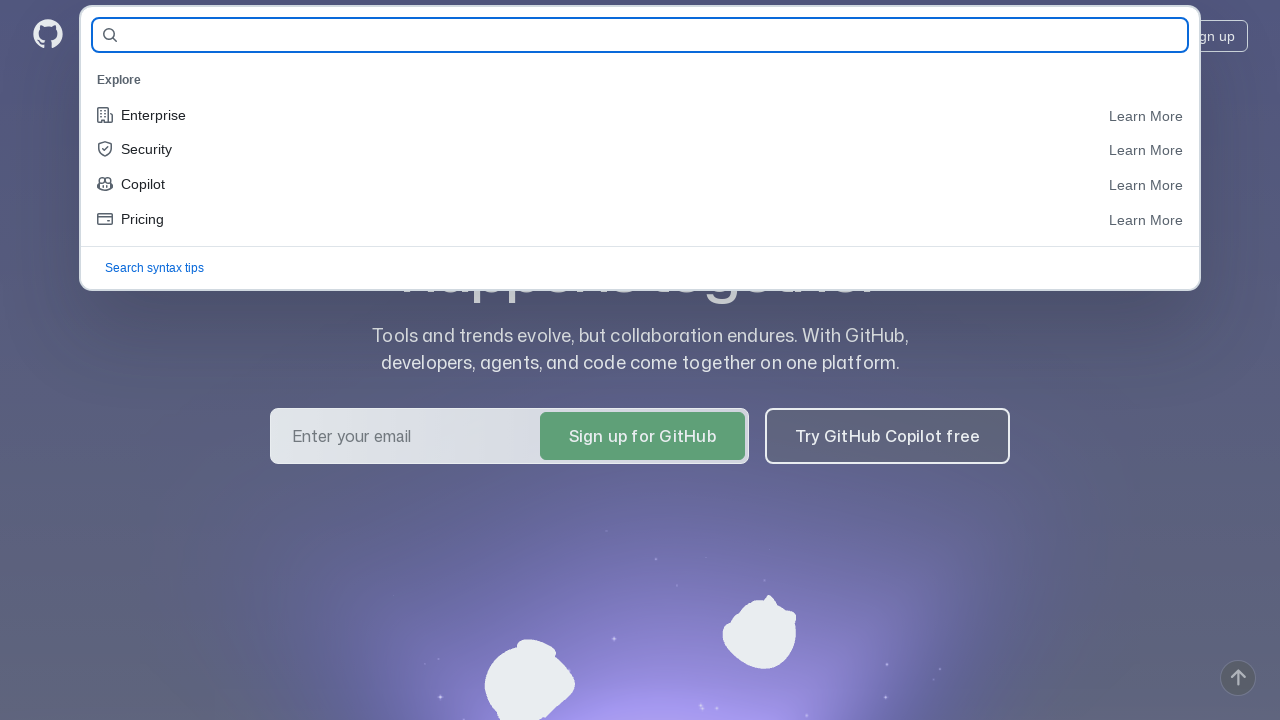

Filled search input with repository name 'weight-Conversion' on #query-builder-test
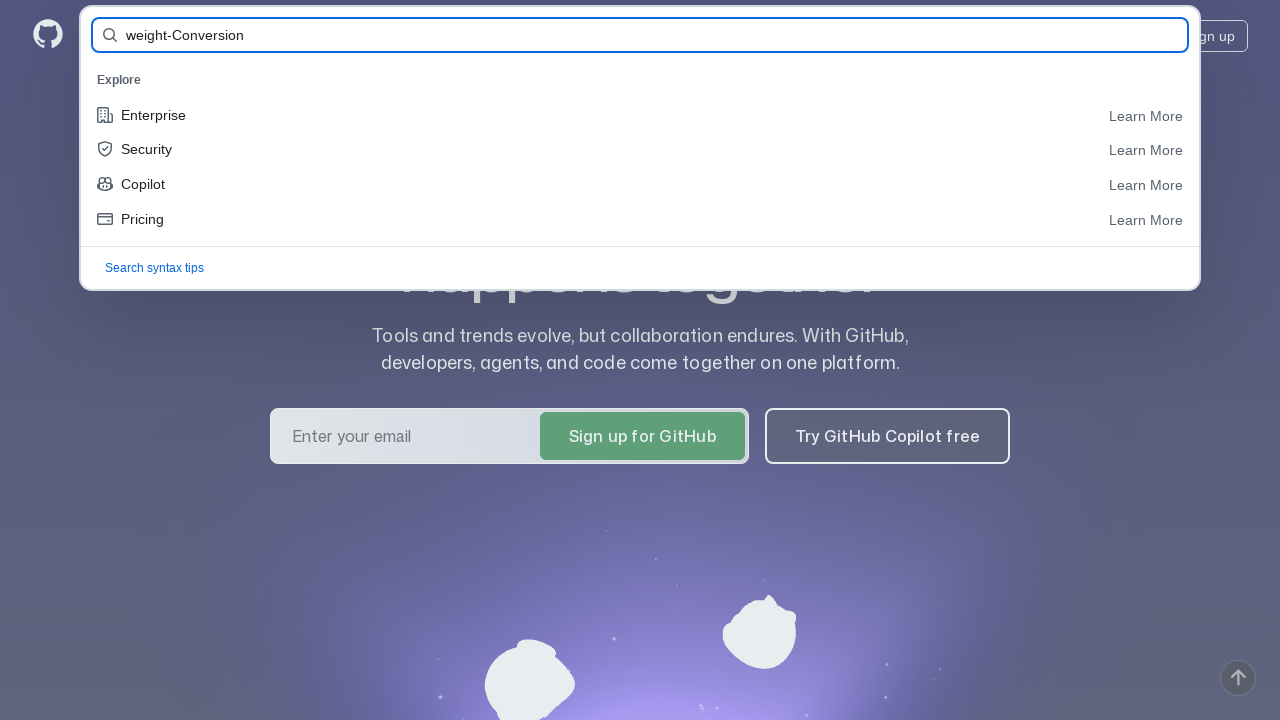

Pressed Enter to submit search query on #query-builder-test
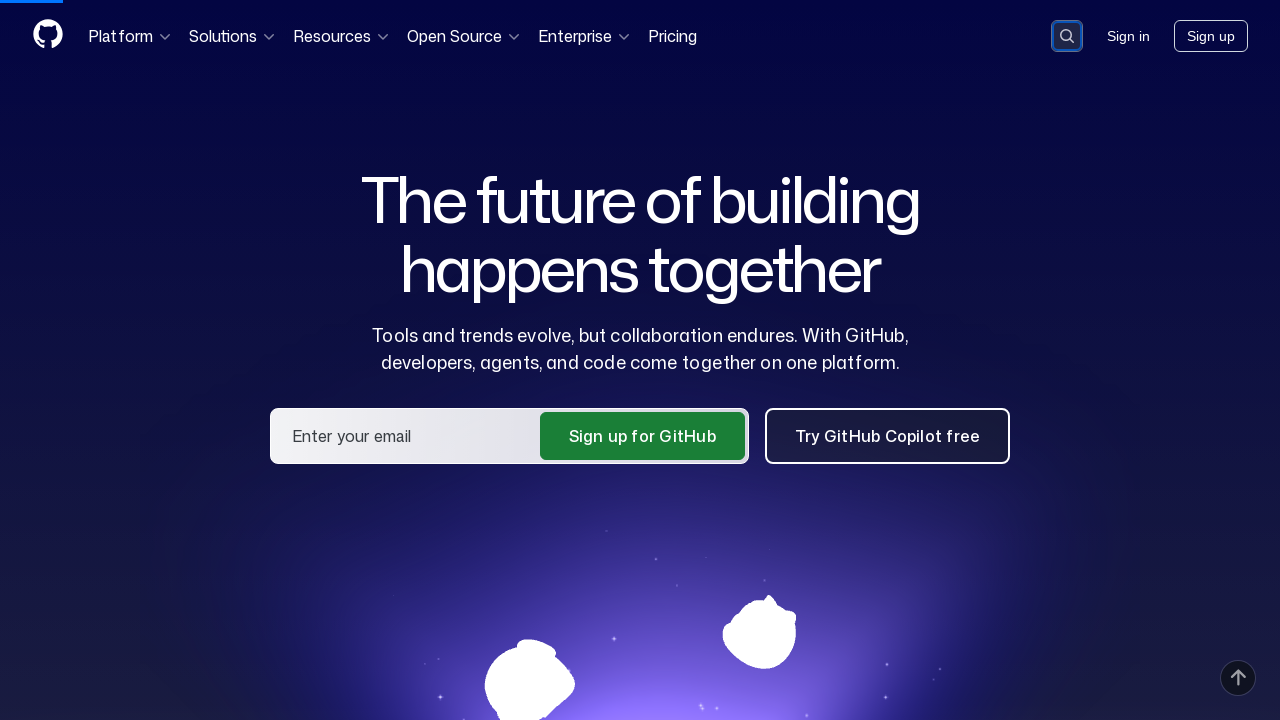

Search results page loaded successfully
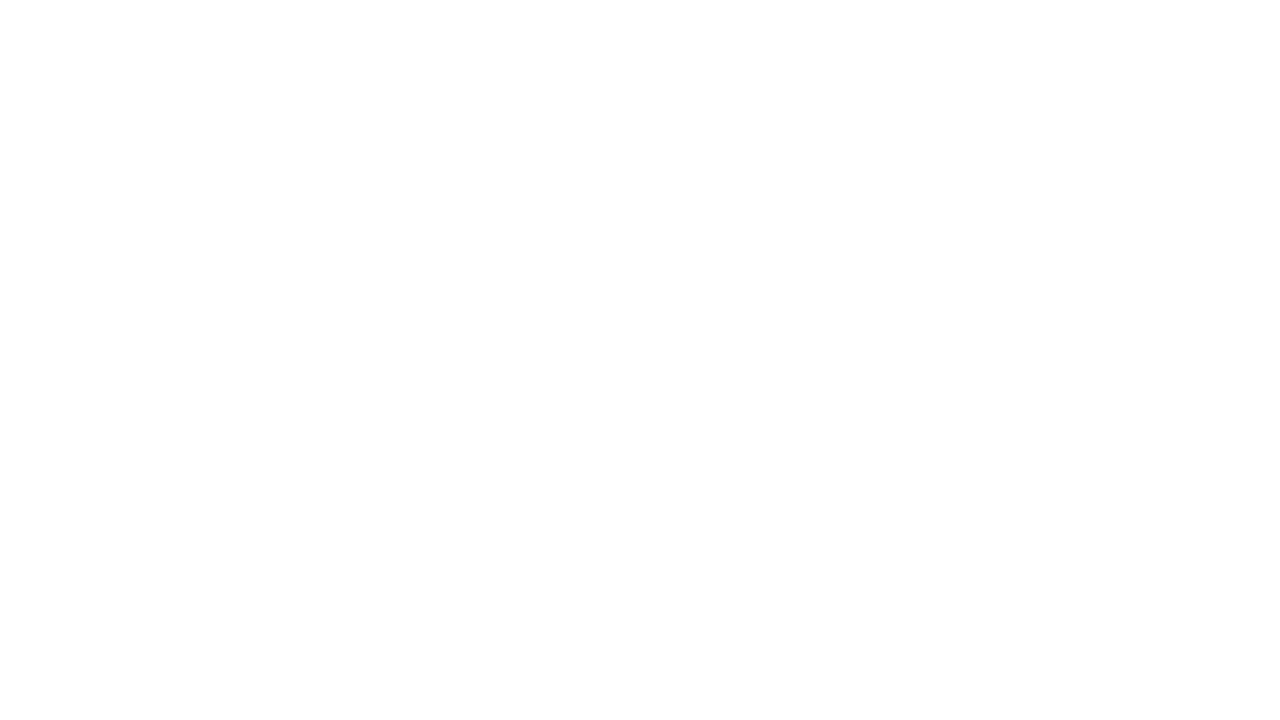

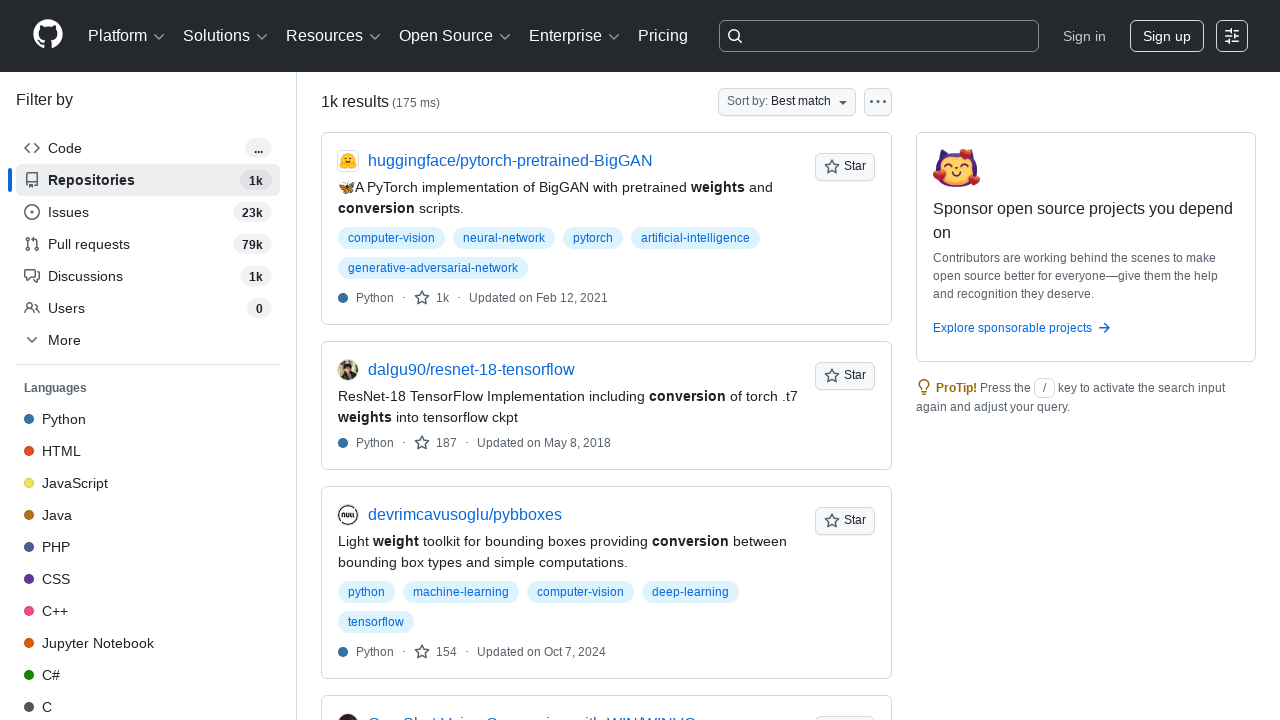